Verifies that the Automation Exercise homepage loads successfully by checking the page title

Starting URL: http://automationexercise.com

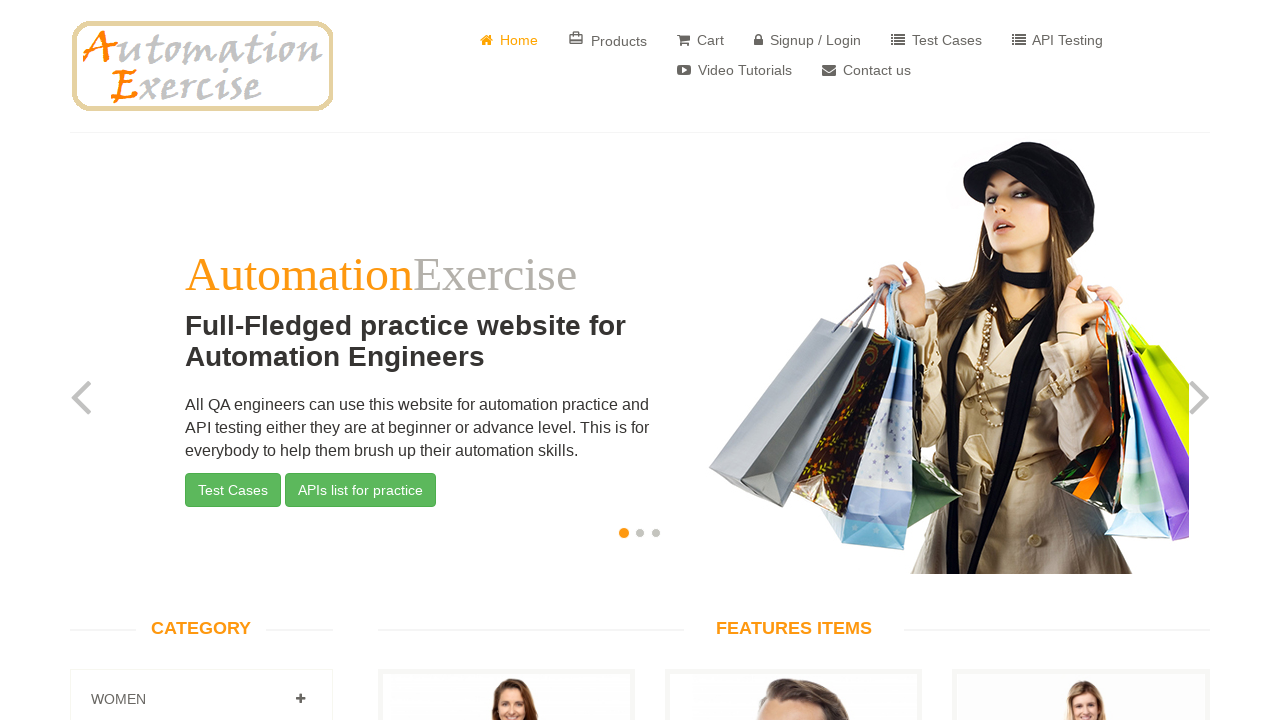

Verified page title is 'Automation Exercise'
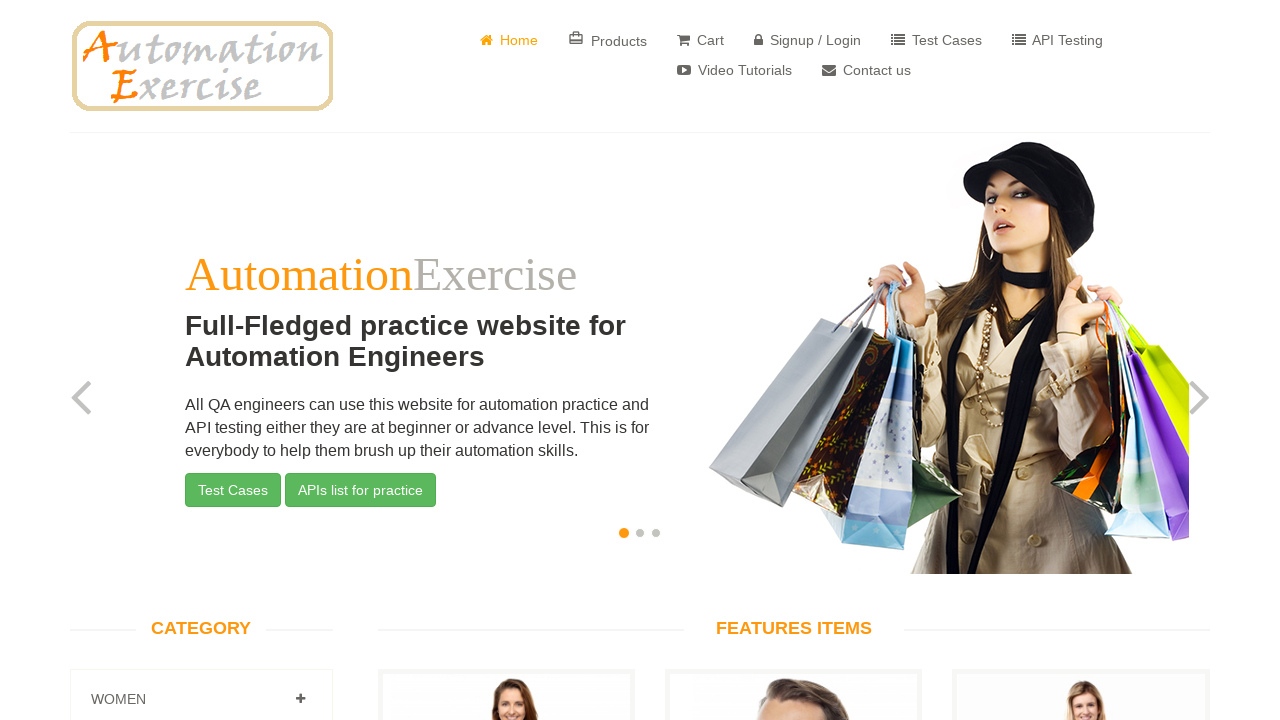

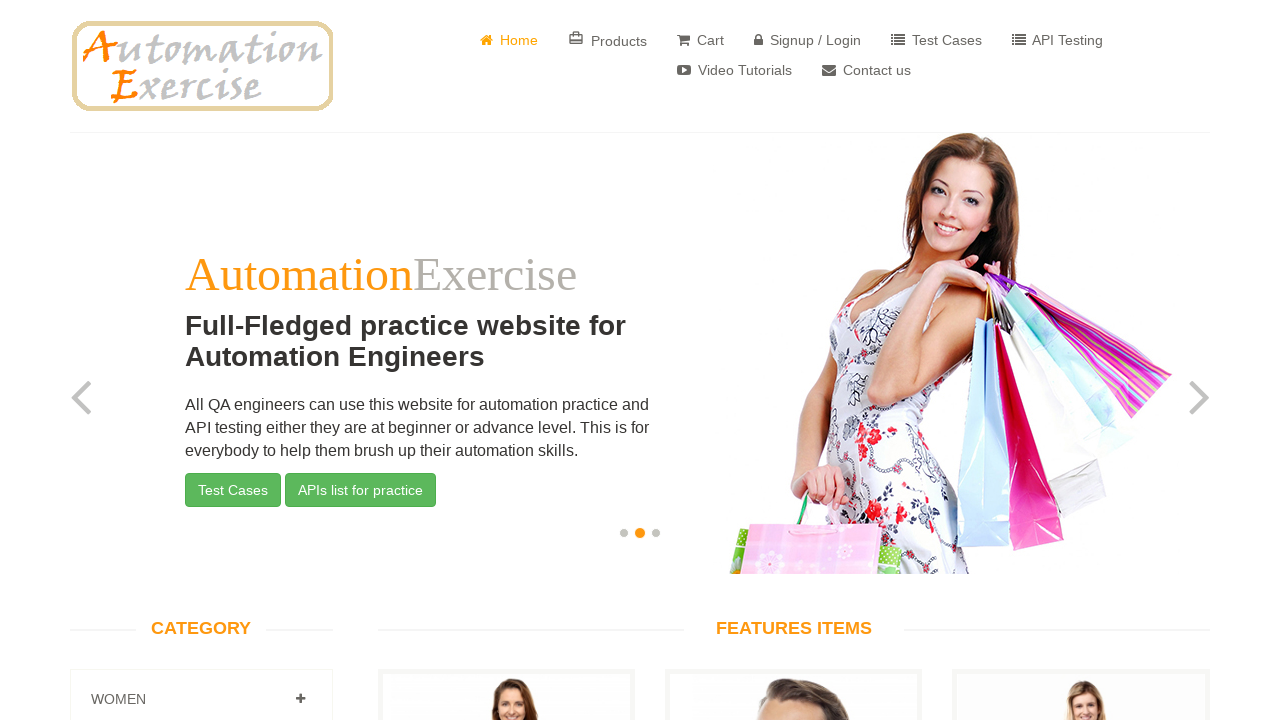